Tests checkbox functionality by locating two checkboxes and clicking them if they are not already selected

Starting URL: https://the-internet.herokuapp.com/checkboxes

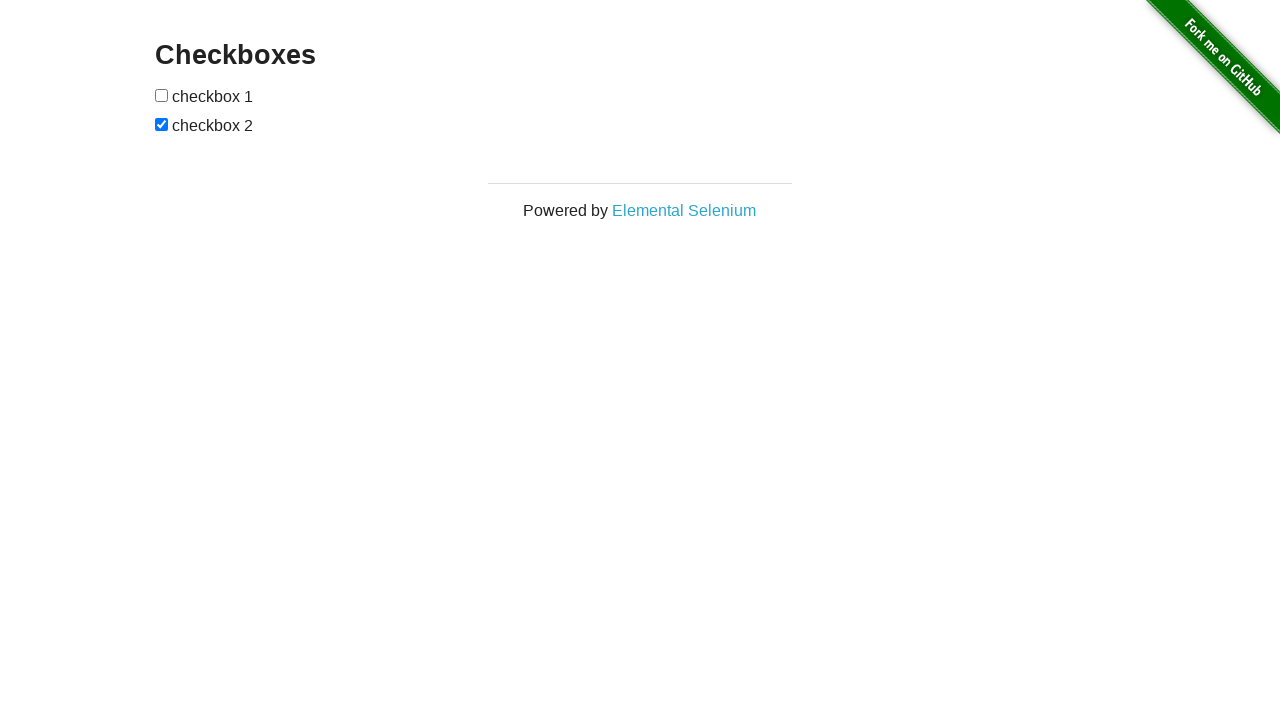

Located first checkbox element
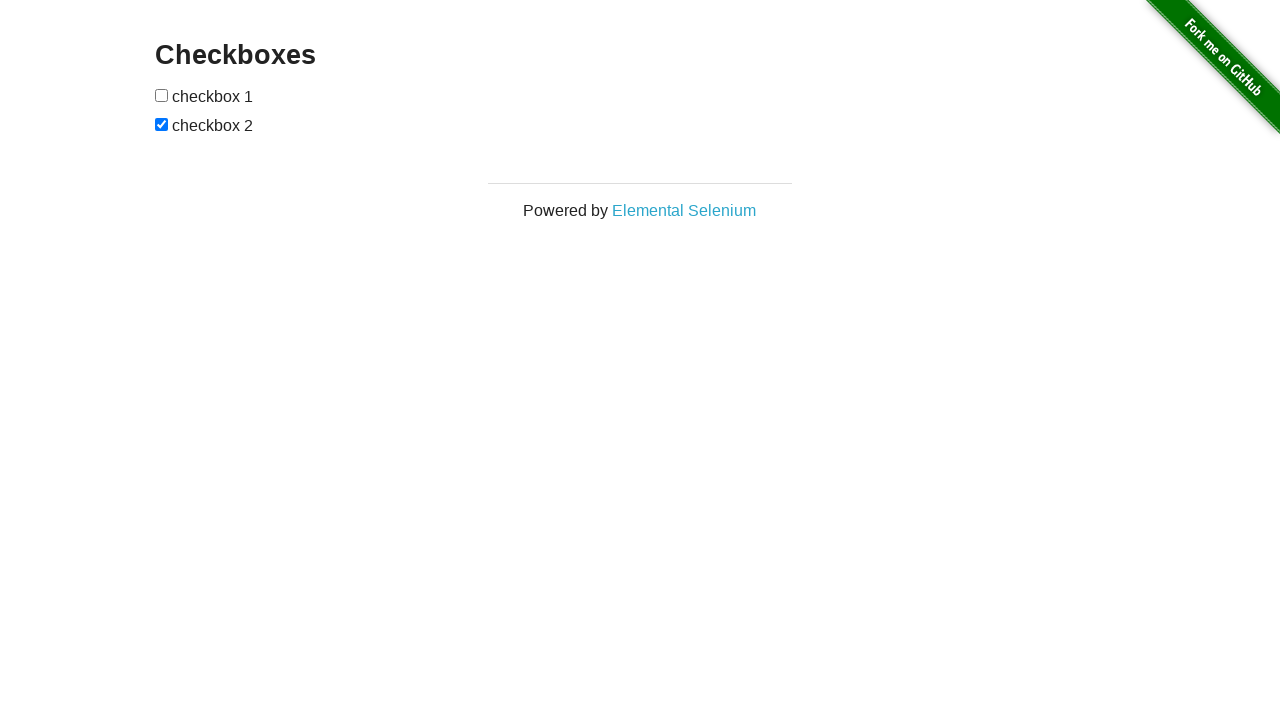

Located second checkbox element
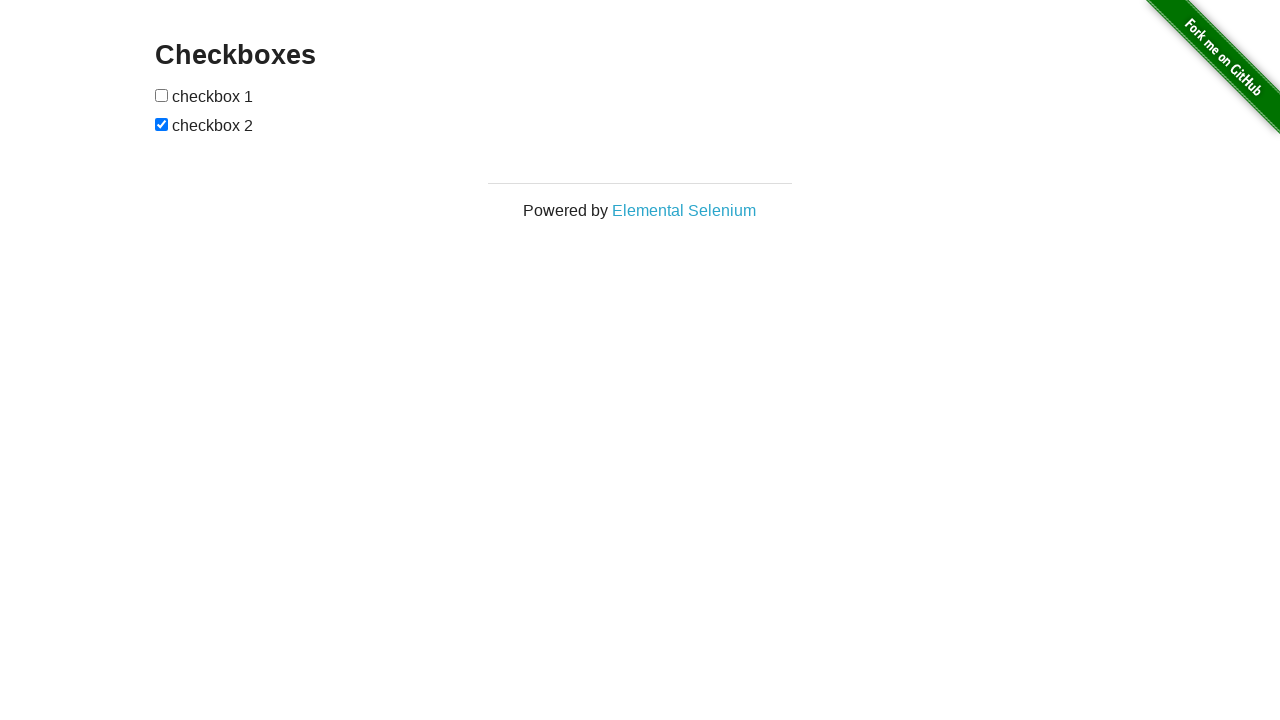

First checkbox is not checked
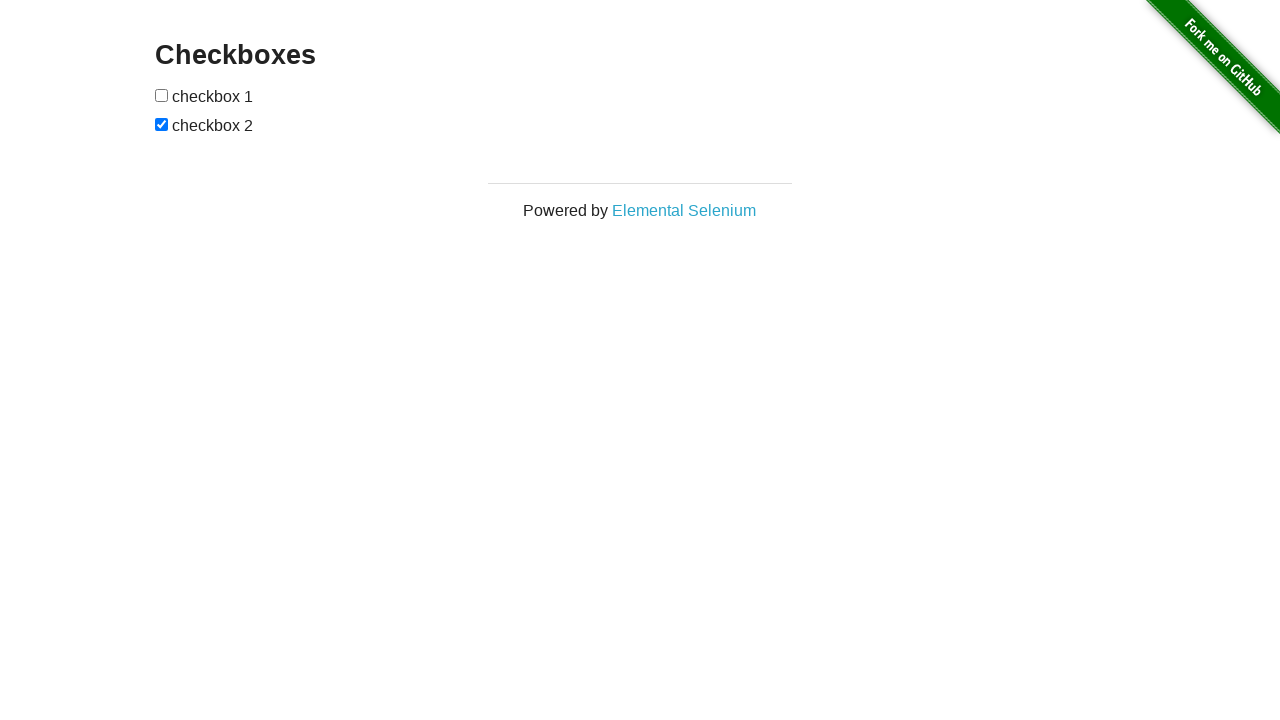

Clicked first checkbox to select it at (162, 95) on (//input[@type='checkbox'])[1]
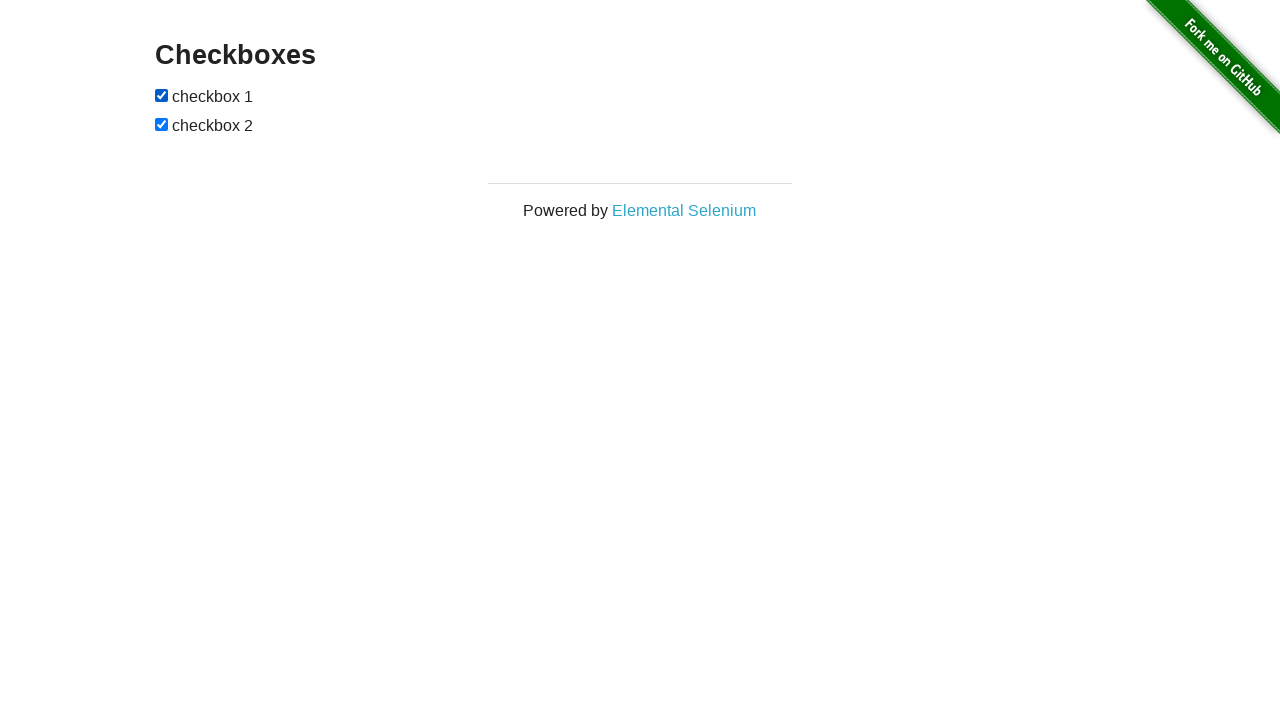

Second checkbox is already checked, no action needed
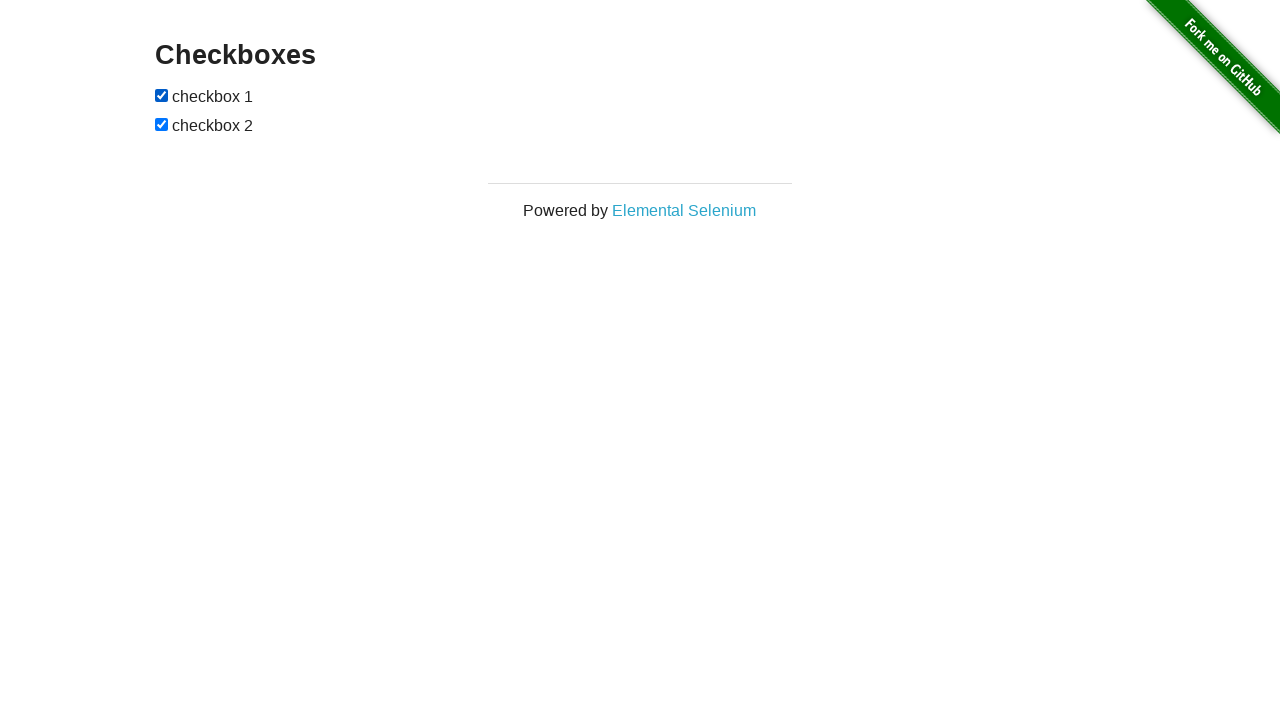

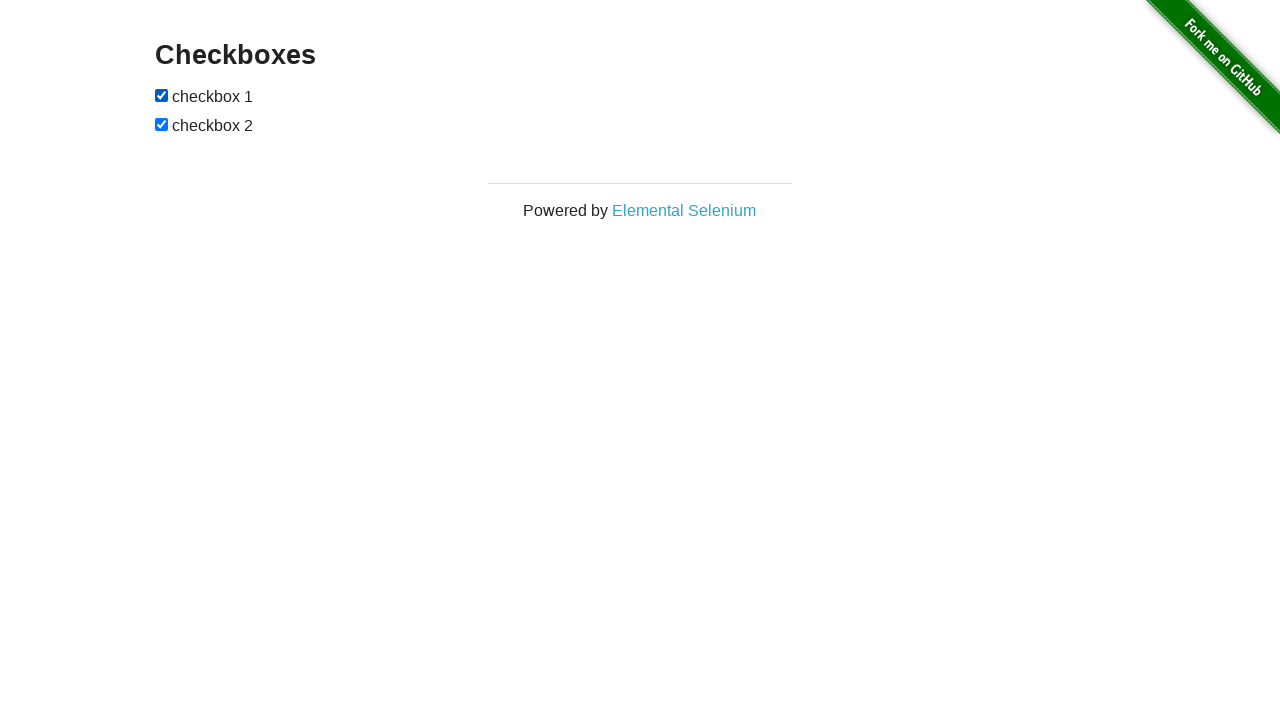